Tests an e-commerce site's search and add-to-cart functionality by searching for products containing "ca" and adding specific items to the cart

Starting URL: https://rahulshettyacademy.com/seleniumPractise/#/

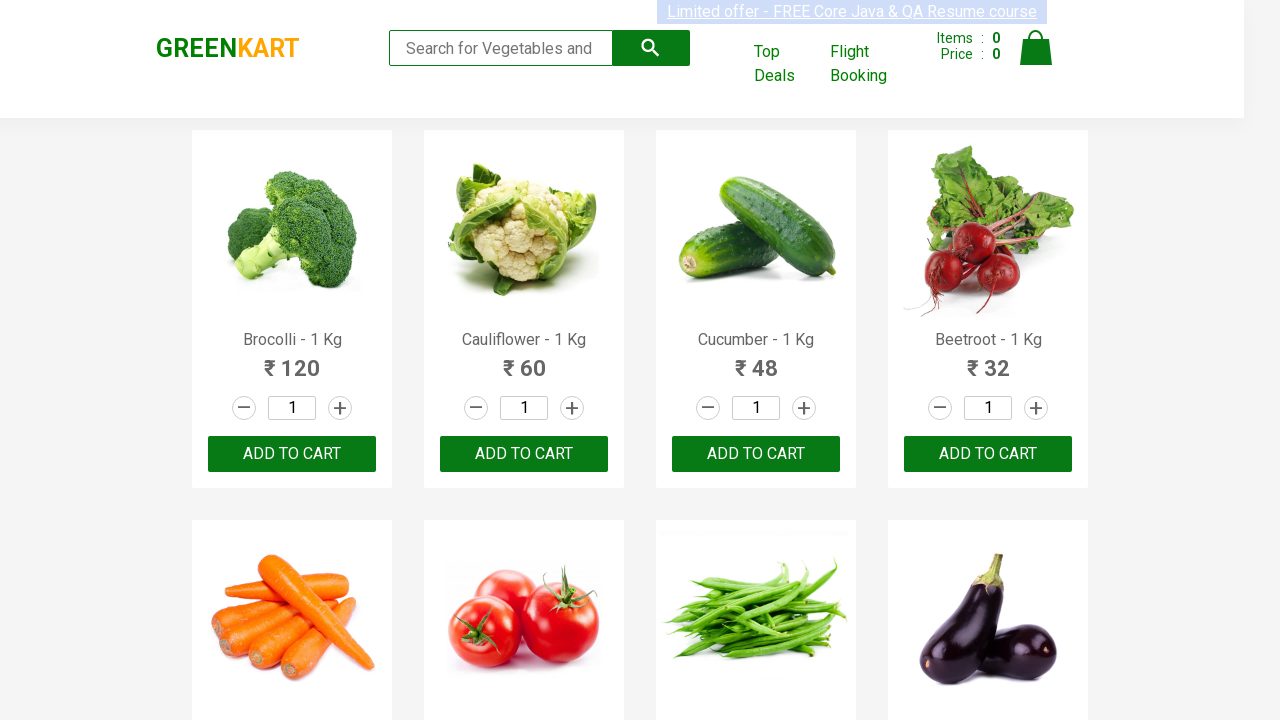

Filled search field with 'ca' to find products on .search-keyword:visible
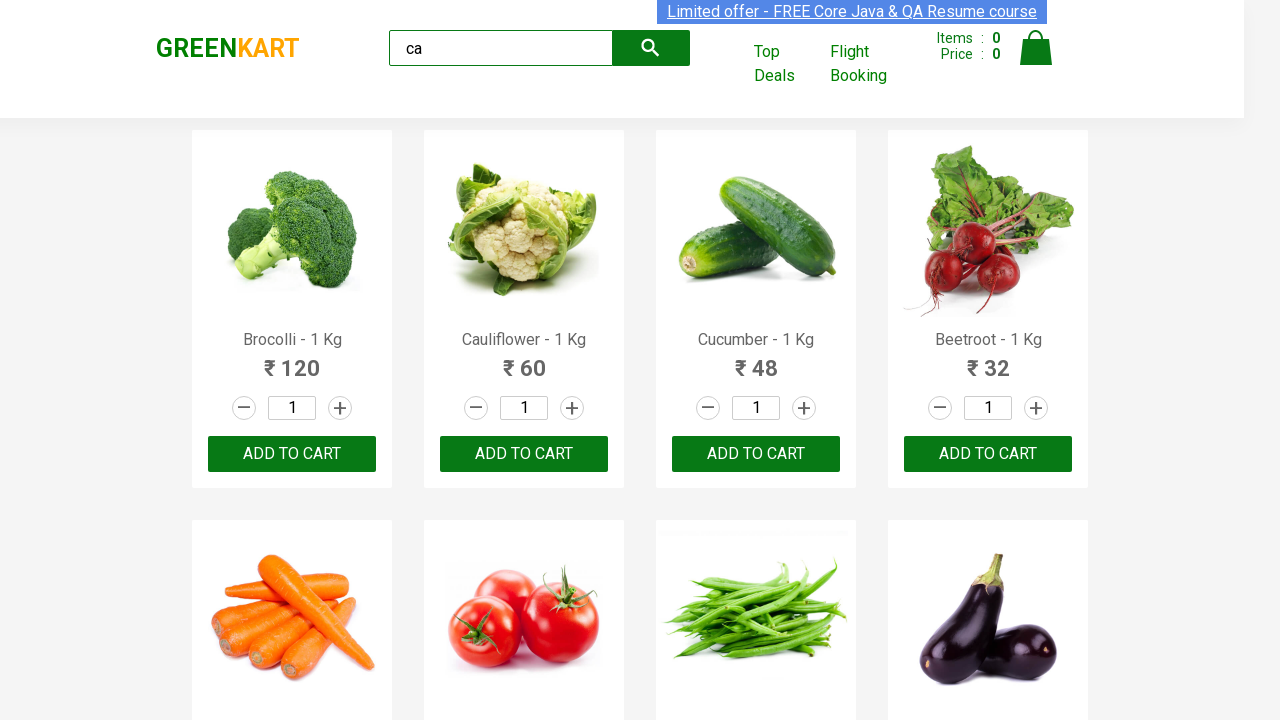

Waited 2 seconds for search results to load
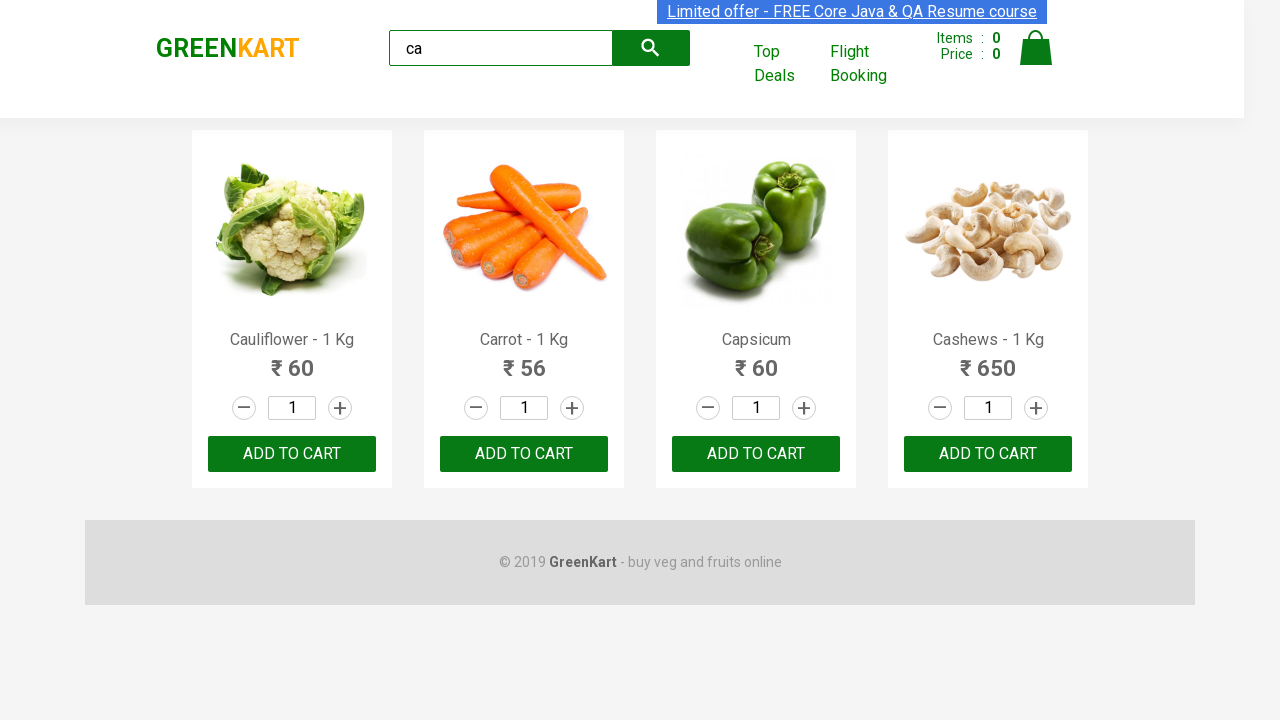

Verified product results are visible
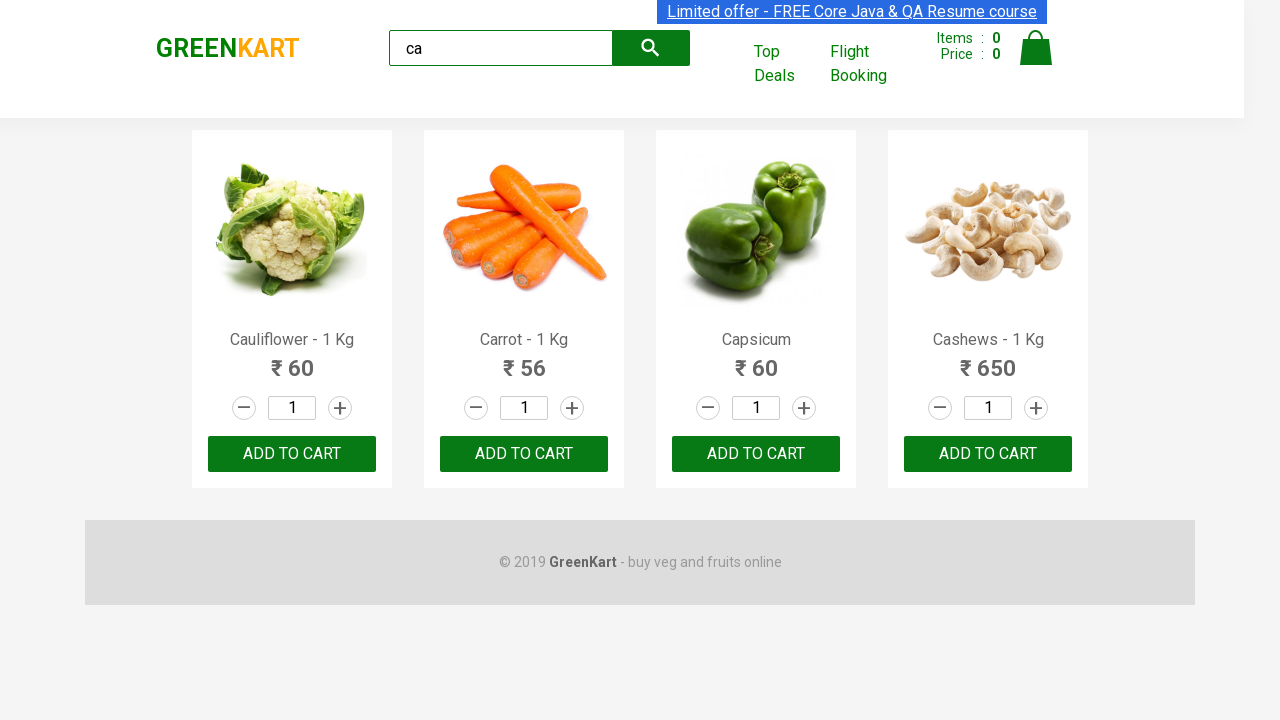

Clicked 'ADD TO CART' button on the third product at (756, 454) on .products div.product >> nth=2 >> button:has-text('ADD TO CART')
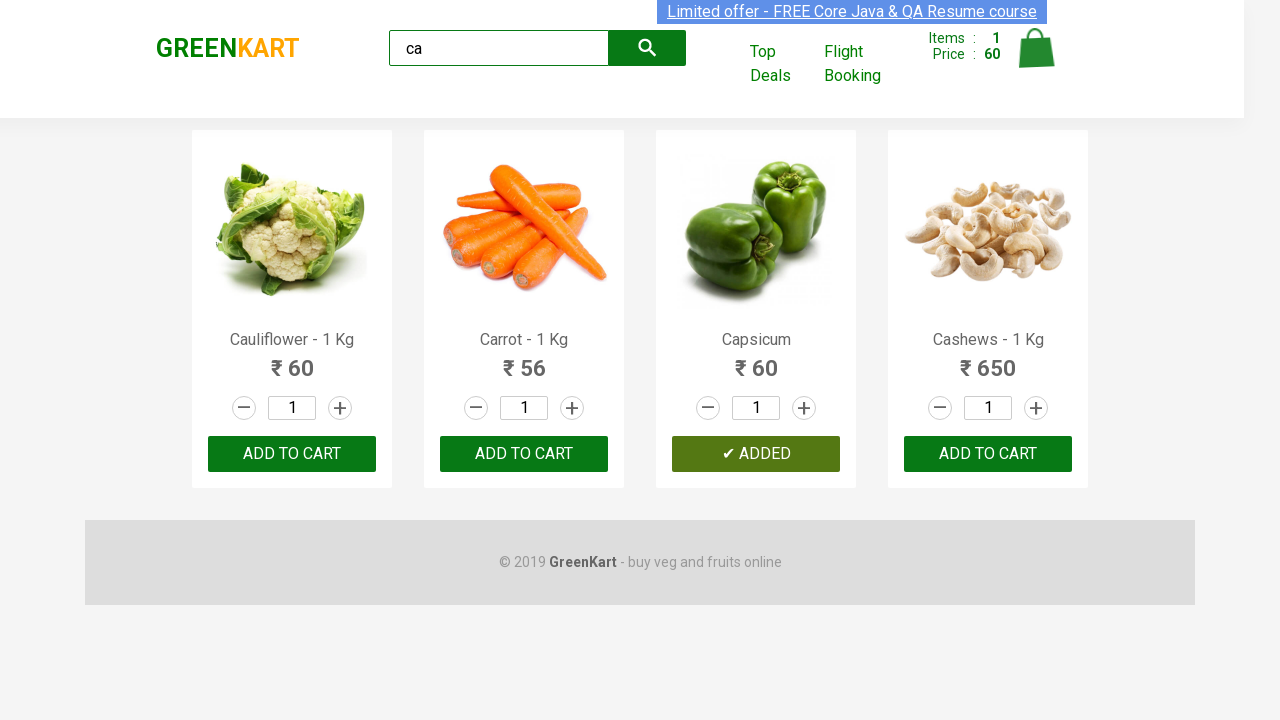

Found and clicked 'ADD TO CART' for Cashews product at (988, 454) on .products div.product >> nth=3 >> button:has-text('ADD TO CART')
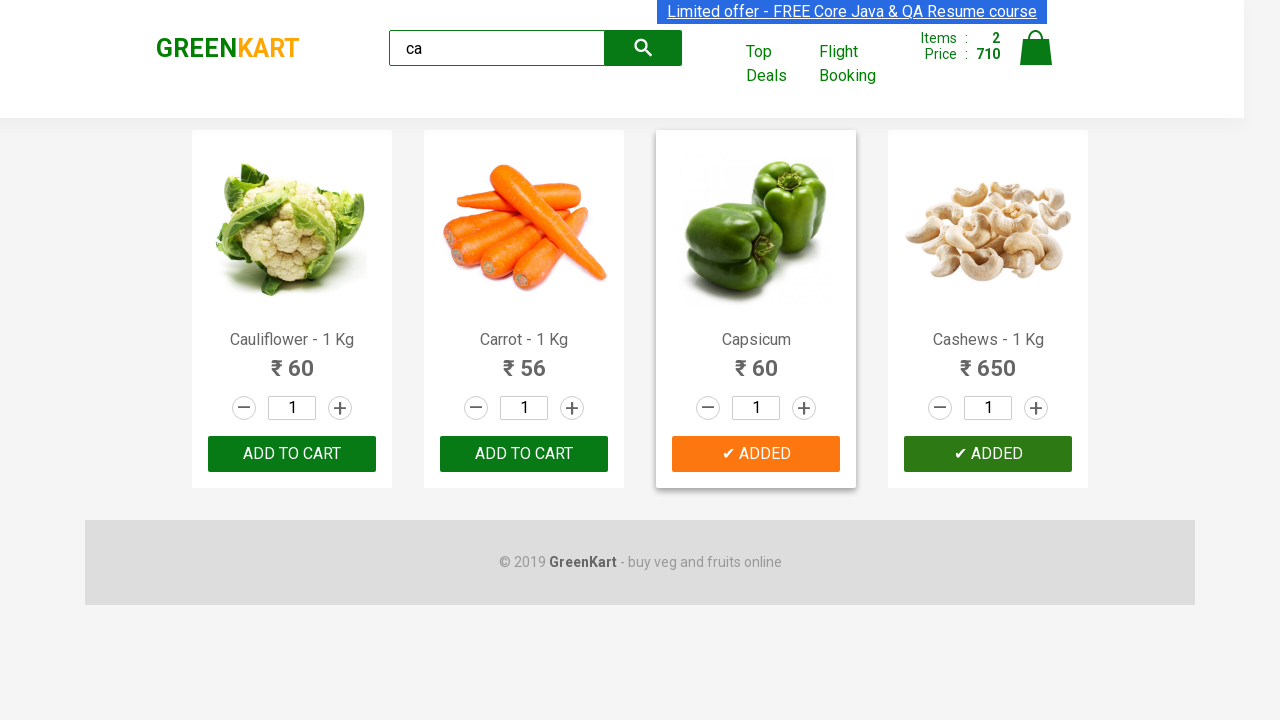

Verified GREENKART brand logo is visible
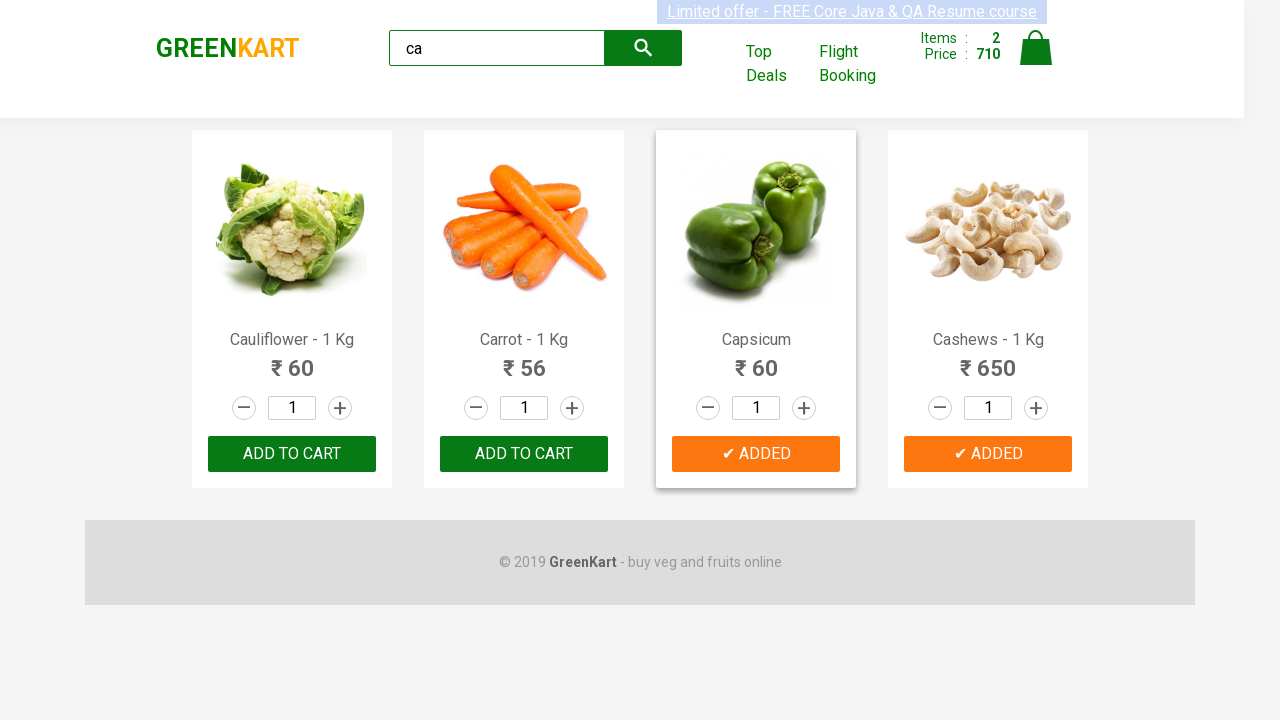

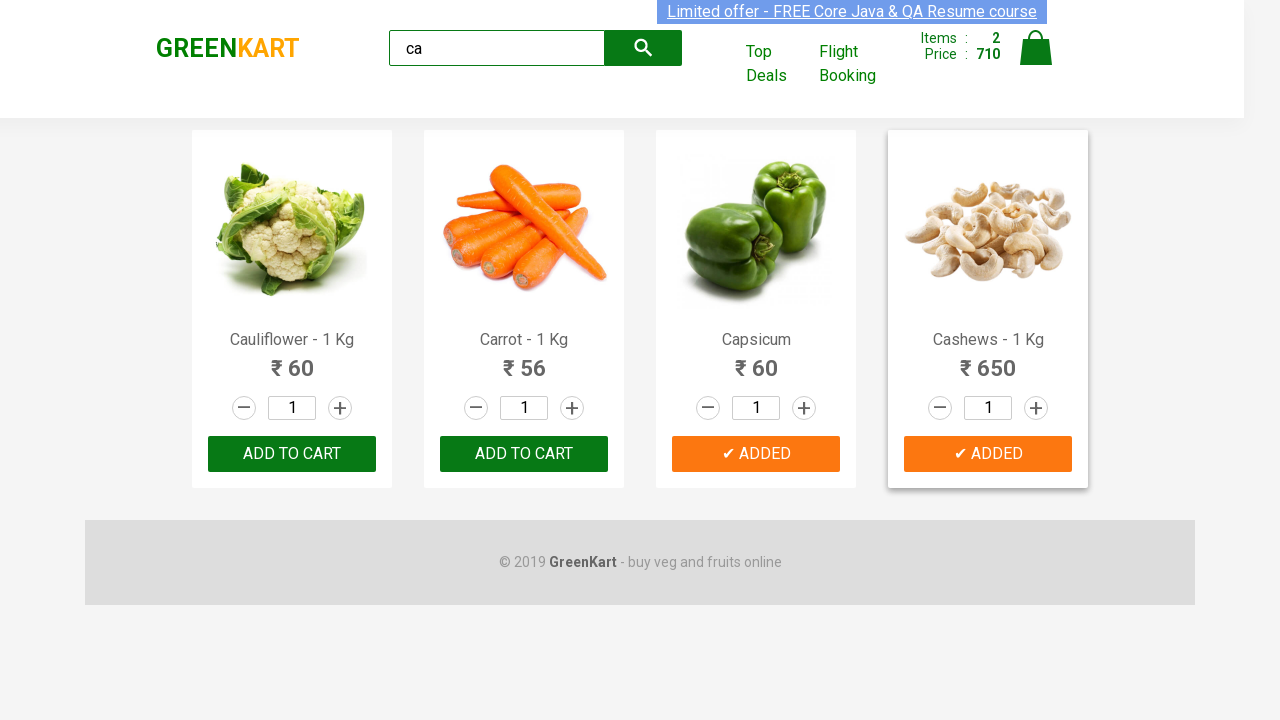